Fills out the first part of a registration form including first name, last name, address, email, and phone number fields

Starting URL: http://demo.automationtesting.in/Register.html

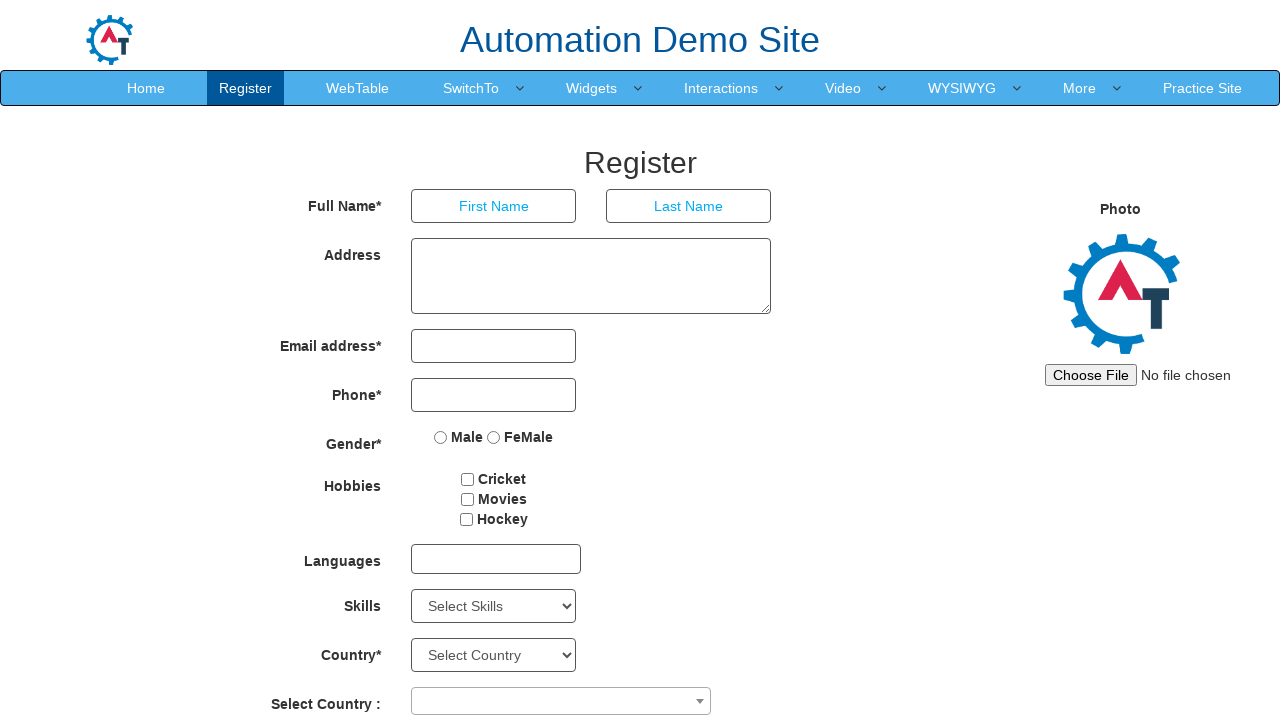

Navigated to registration form page
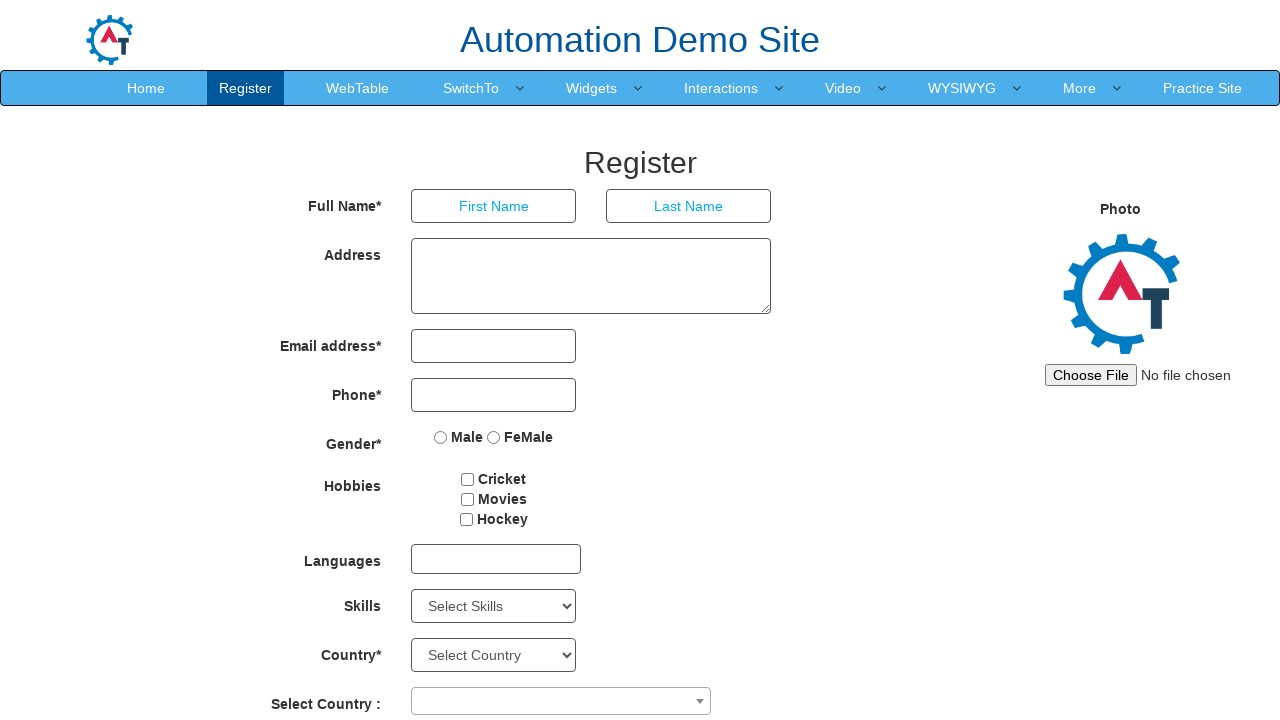

Filled first name field with 'mohamed' on //input[@ng-model='FirstName']
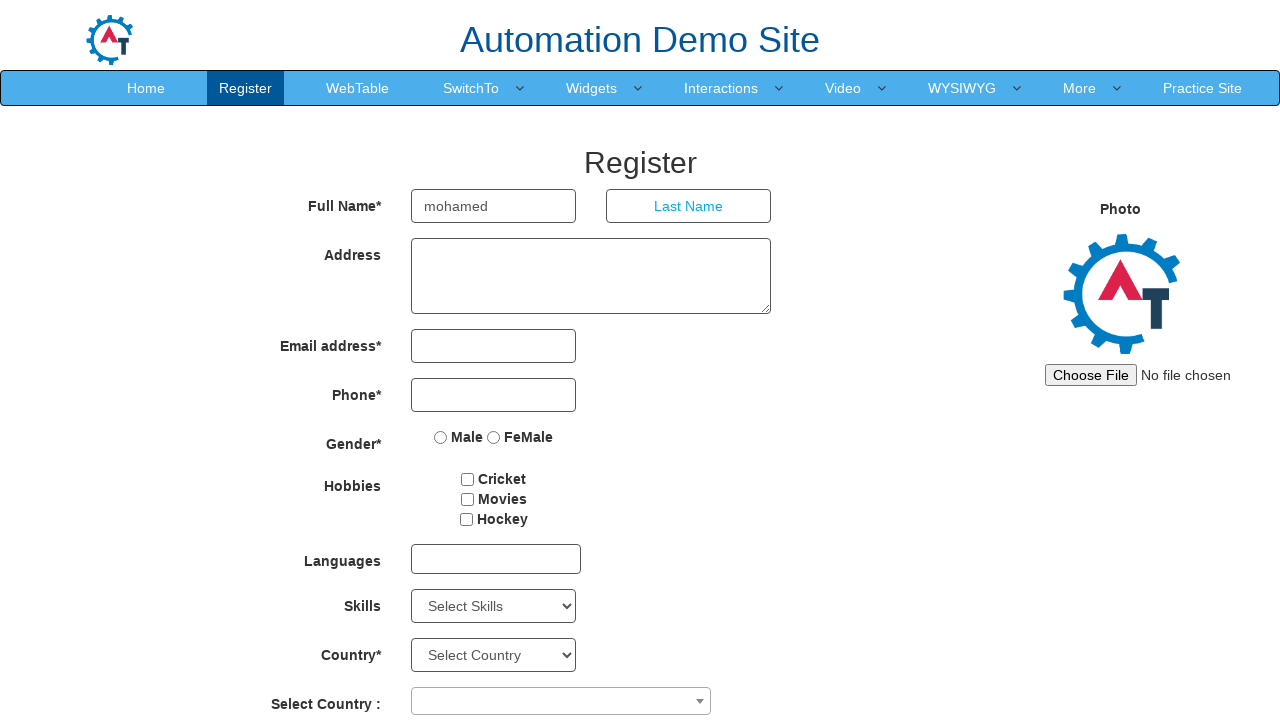

Filled last name field with 'ijaz' on //input[@ng-model='LastName']
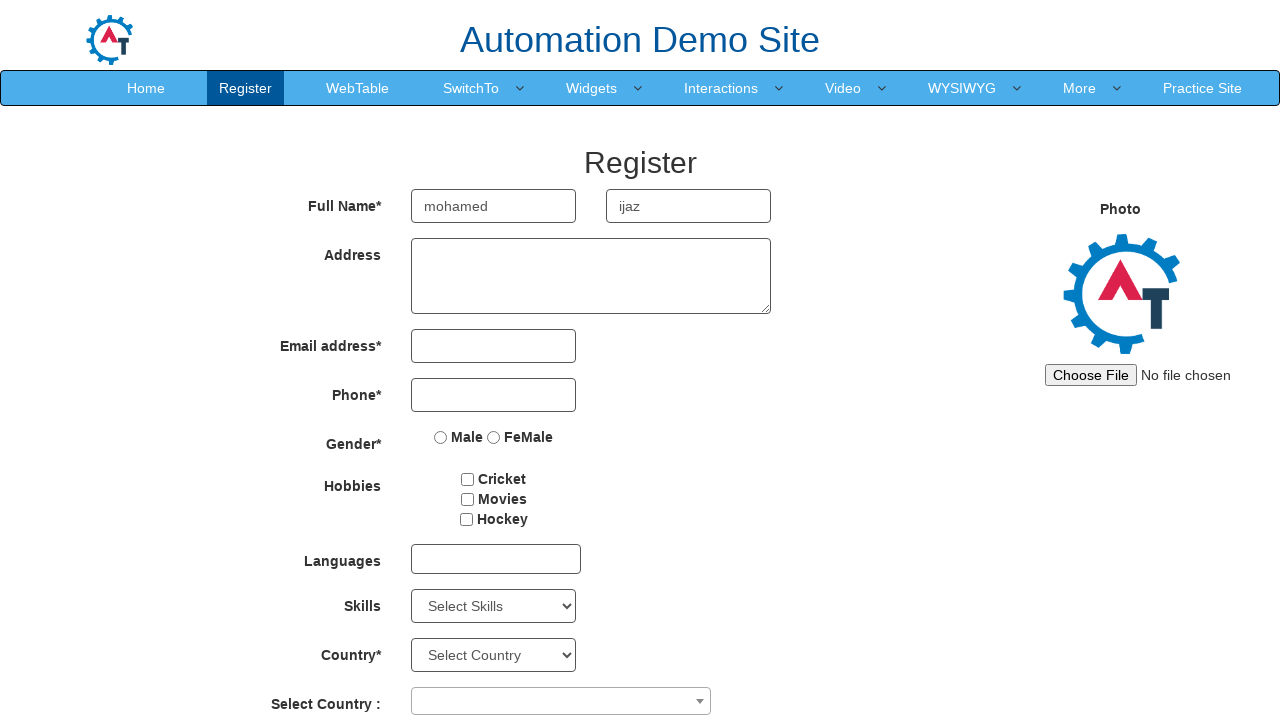

Filled address field with 'This is a text message' on //textarea[@ng-model='Adress']
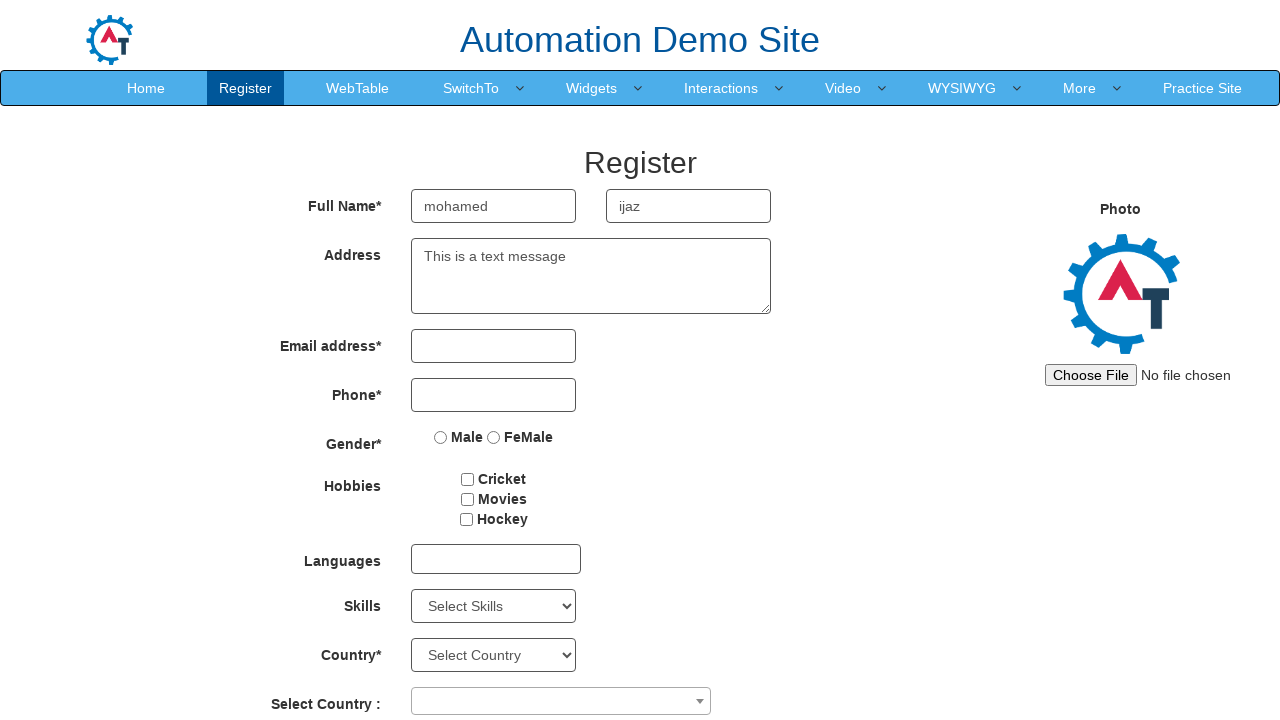

Filled email field with 'admin@gmail.com' on #eid input
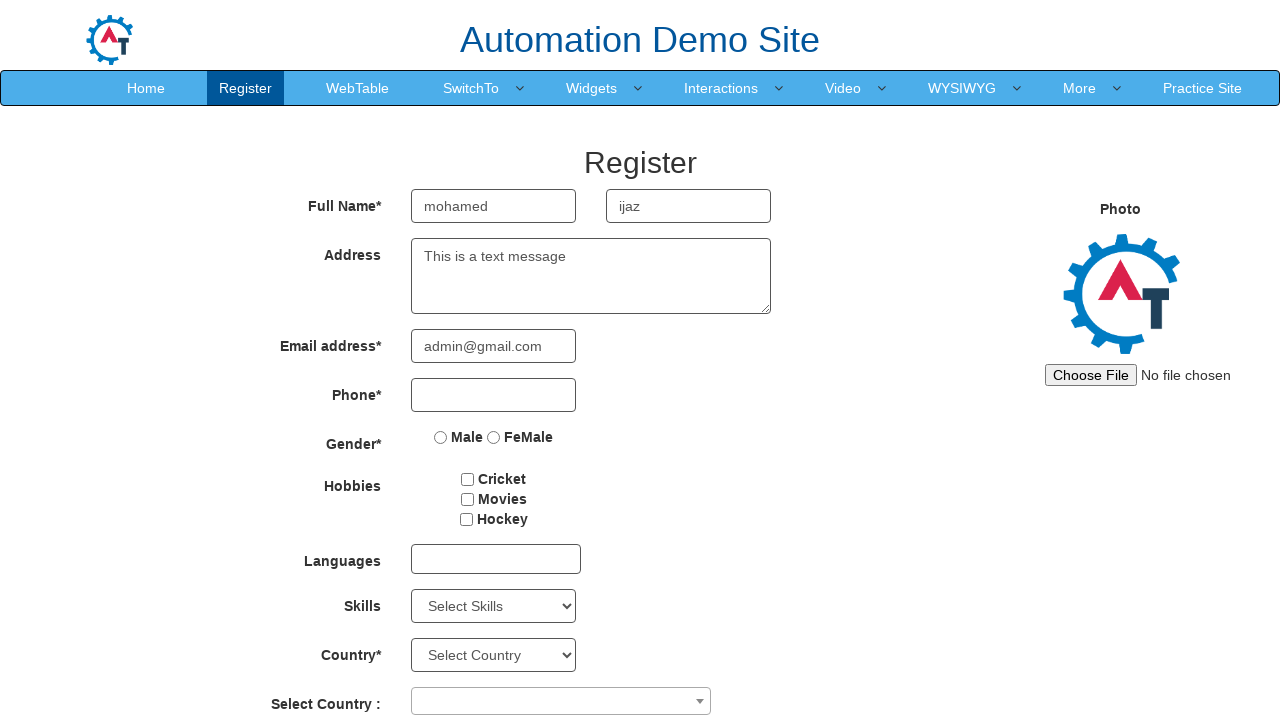

Filled phone number field with '0528542762' on //input[@ng-model='Phone']
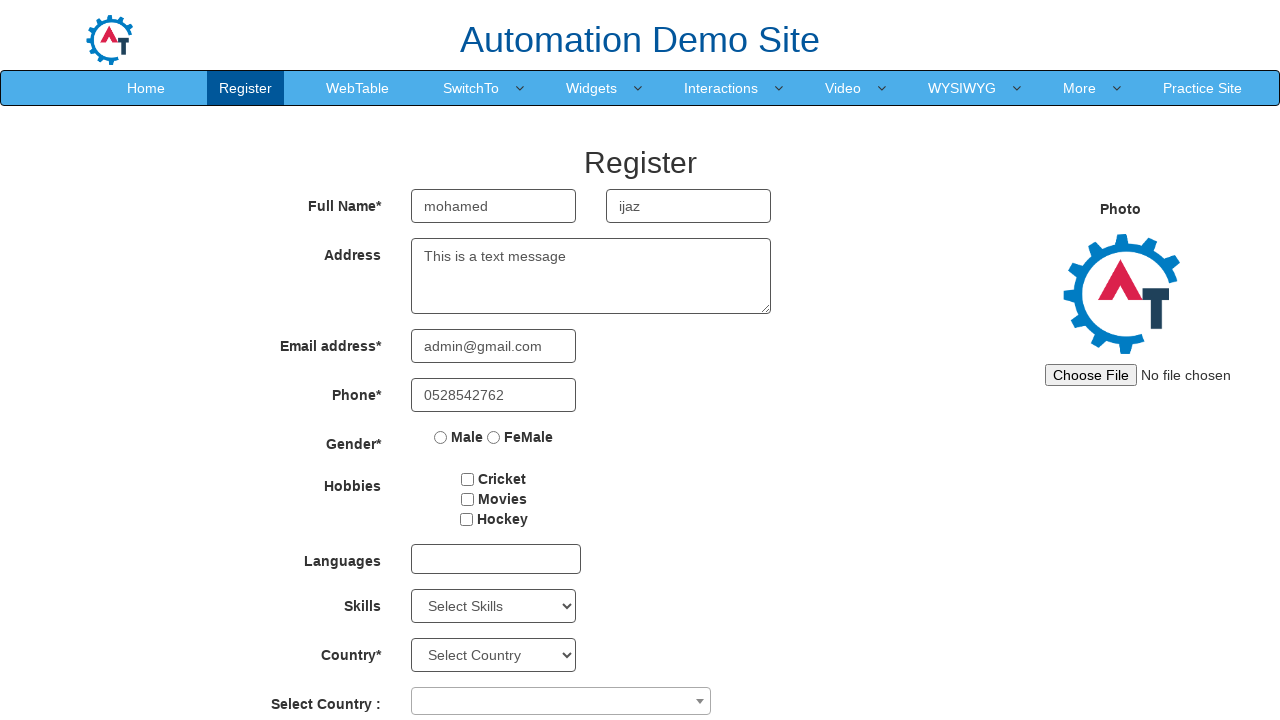

Verified page title is 'Register'
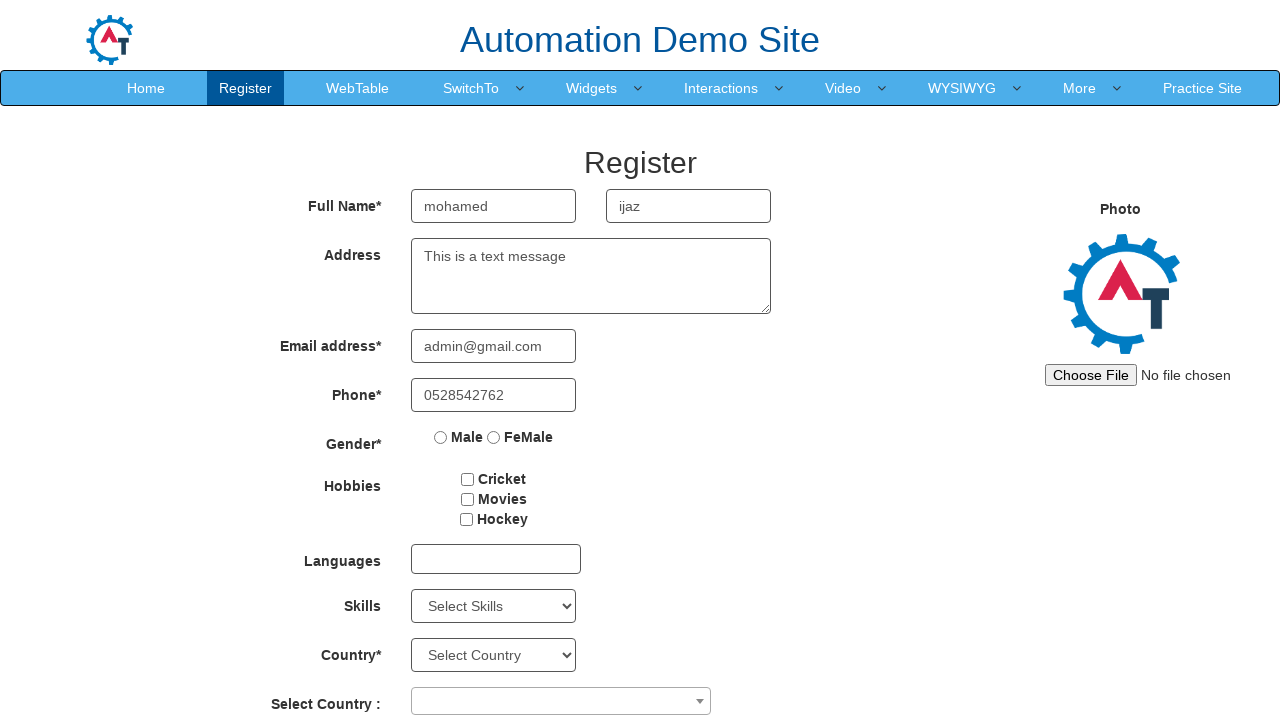

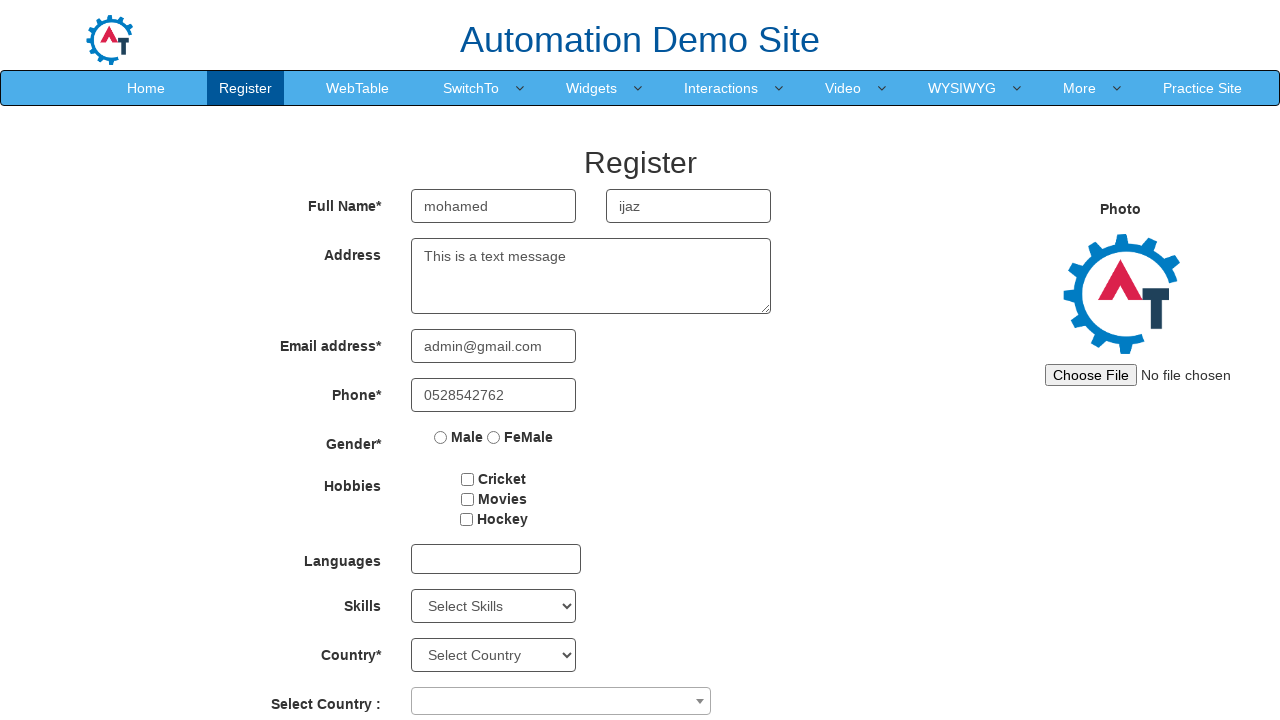